Tests that new items are appended to the bottom of the list and the count is displayed correctly

Starting URL: https://demo.playwright.dev/todomvc

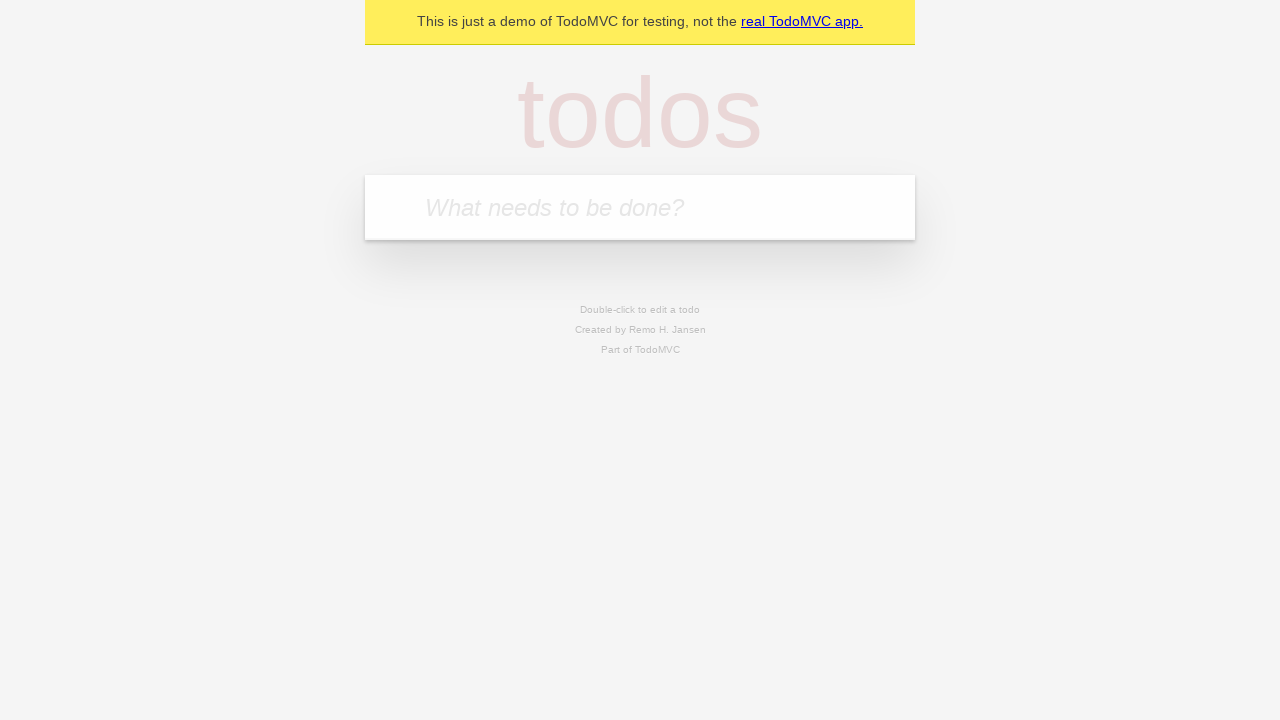

Filled todo input field with 'buy some cheese' on internal:attr=[placeholder="What needs to be done?"i]
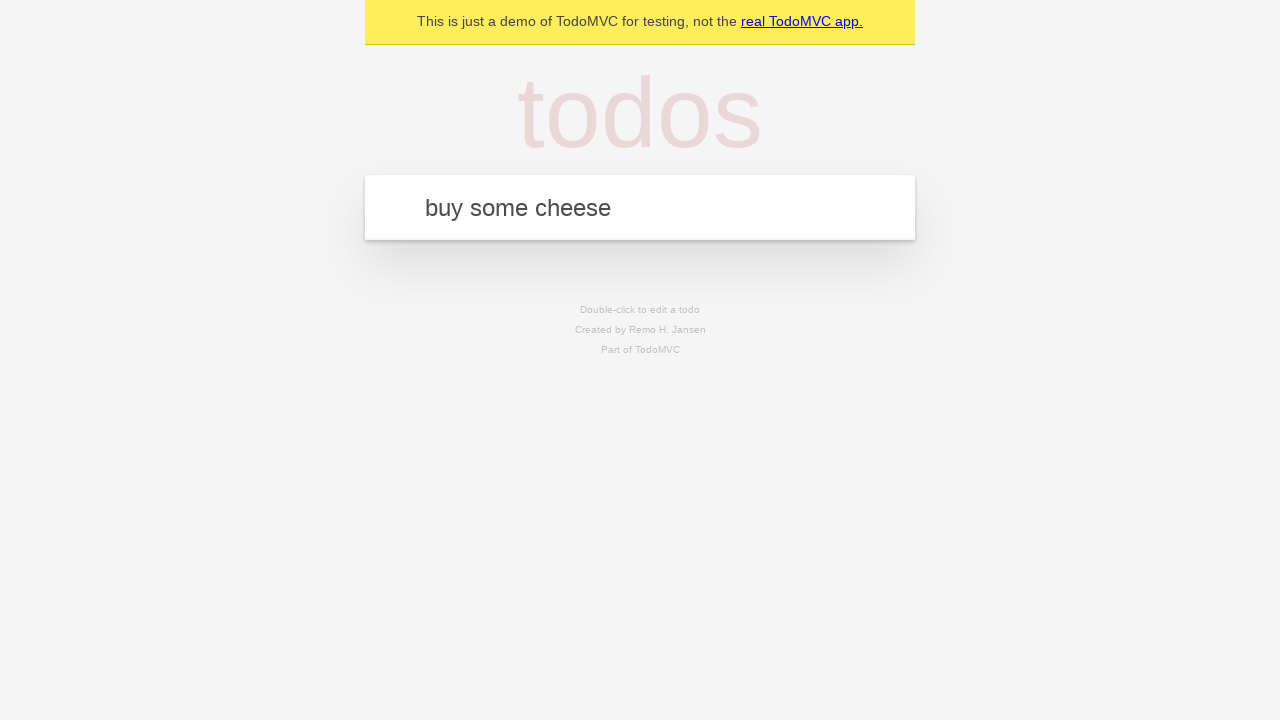

Pressed Enter to add first todo item on internal:attr=[placeholder="What needs to be done?"i]
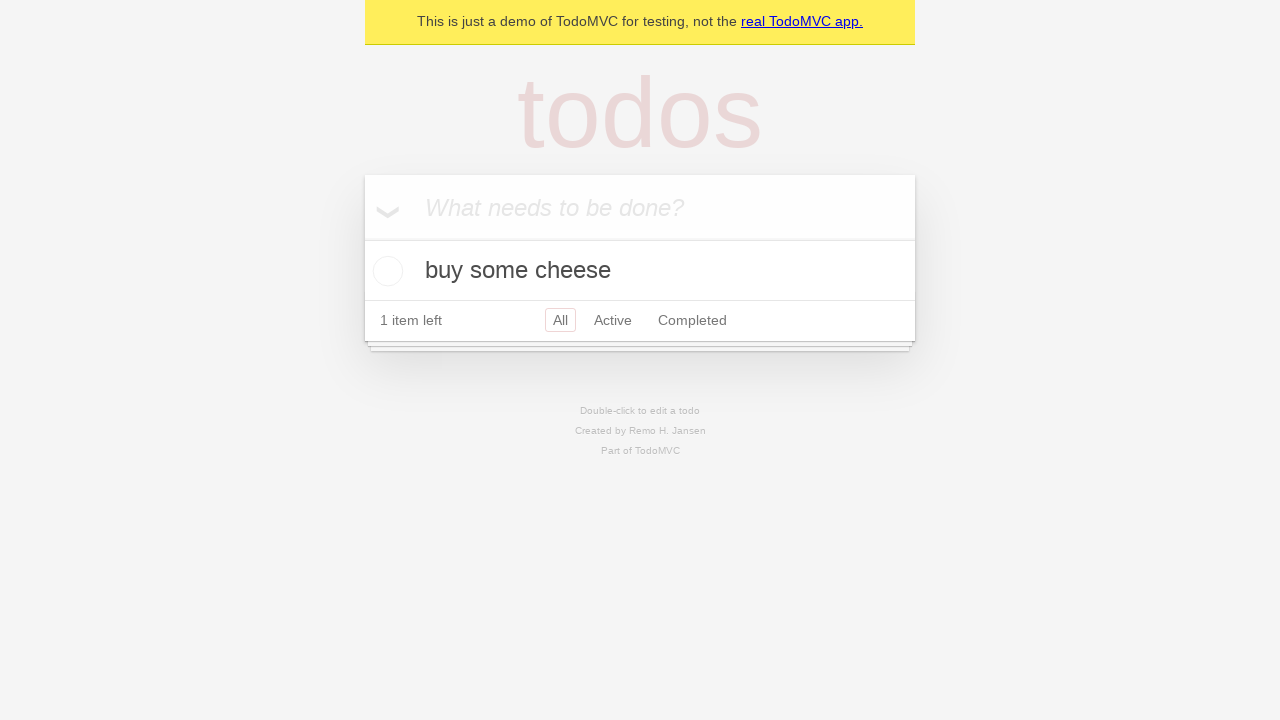

Filled todo input field with 'feed the cat' on internal:attr=[placeholder="What needs to be done?"i]
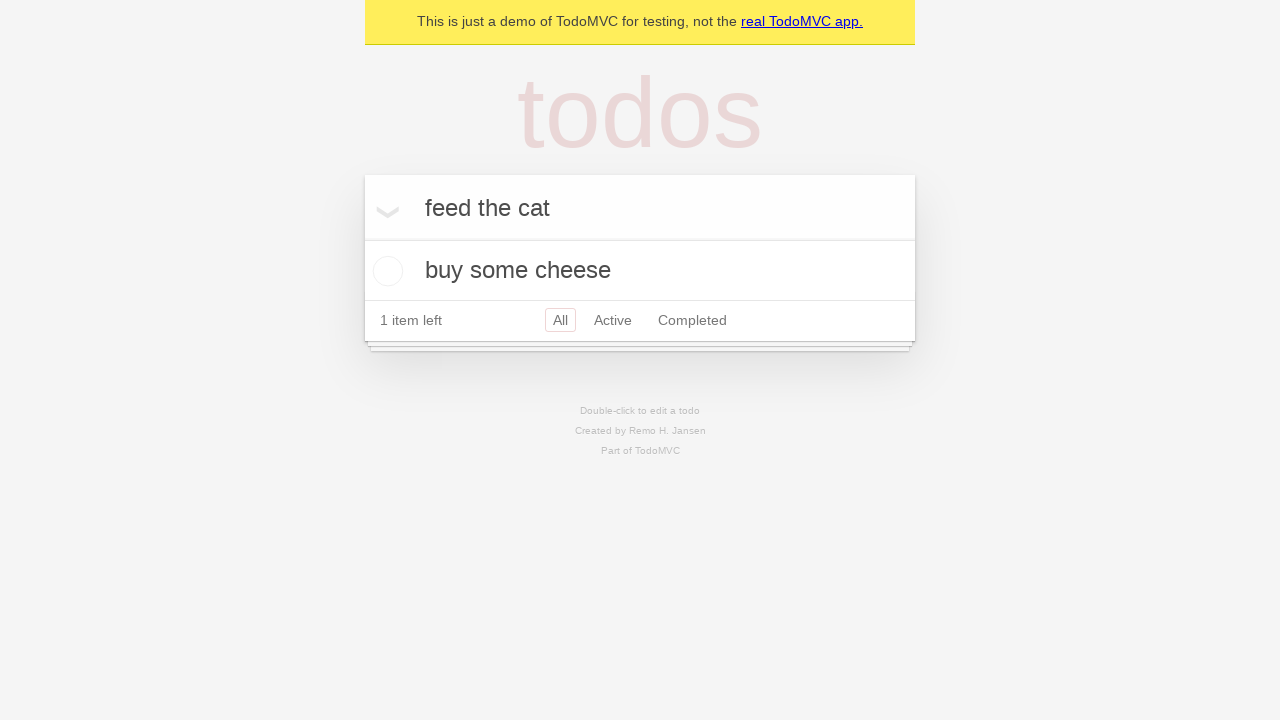

Pressed Enter to add second todo item on internal:attr=[placeholder="What needs to be done?"i]
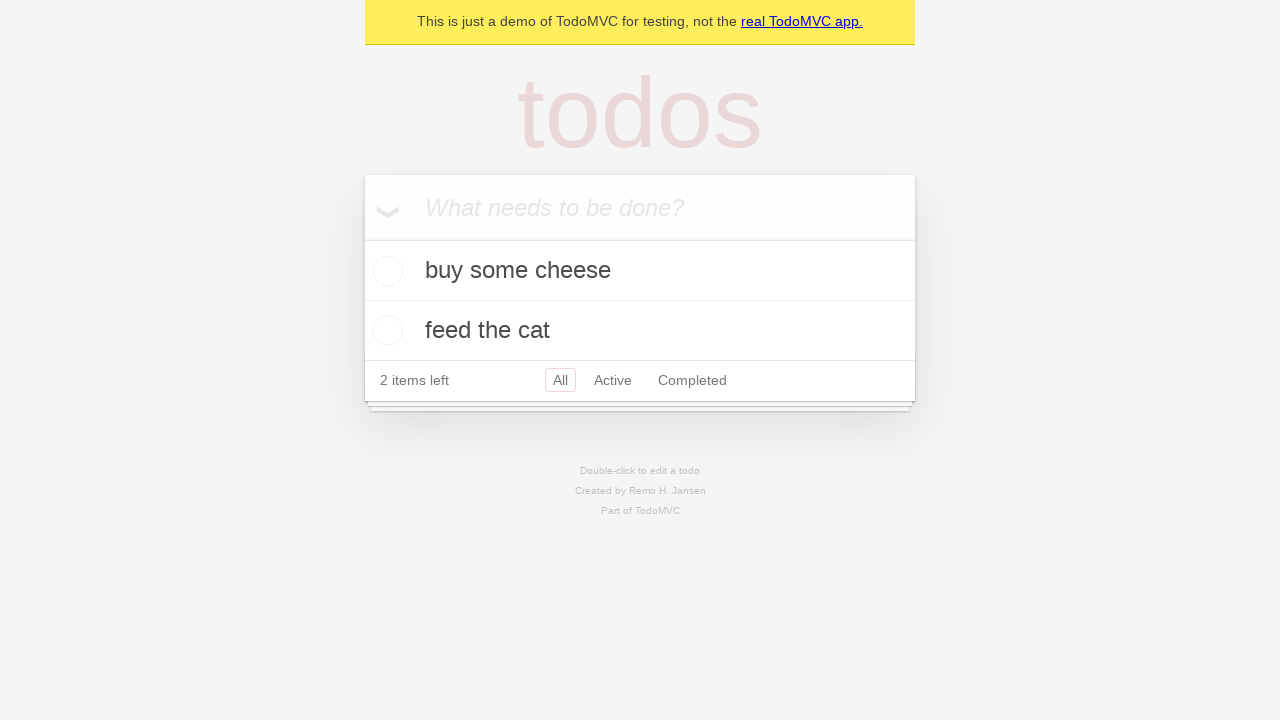

Filled todo input field with 'book a doctors appointment' on internal:attr=[placeholder="What needs to be done?"i]
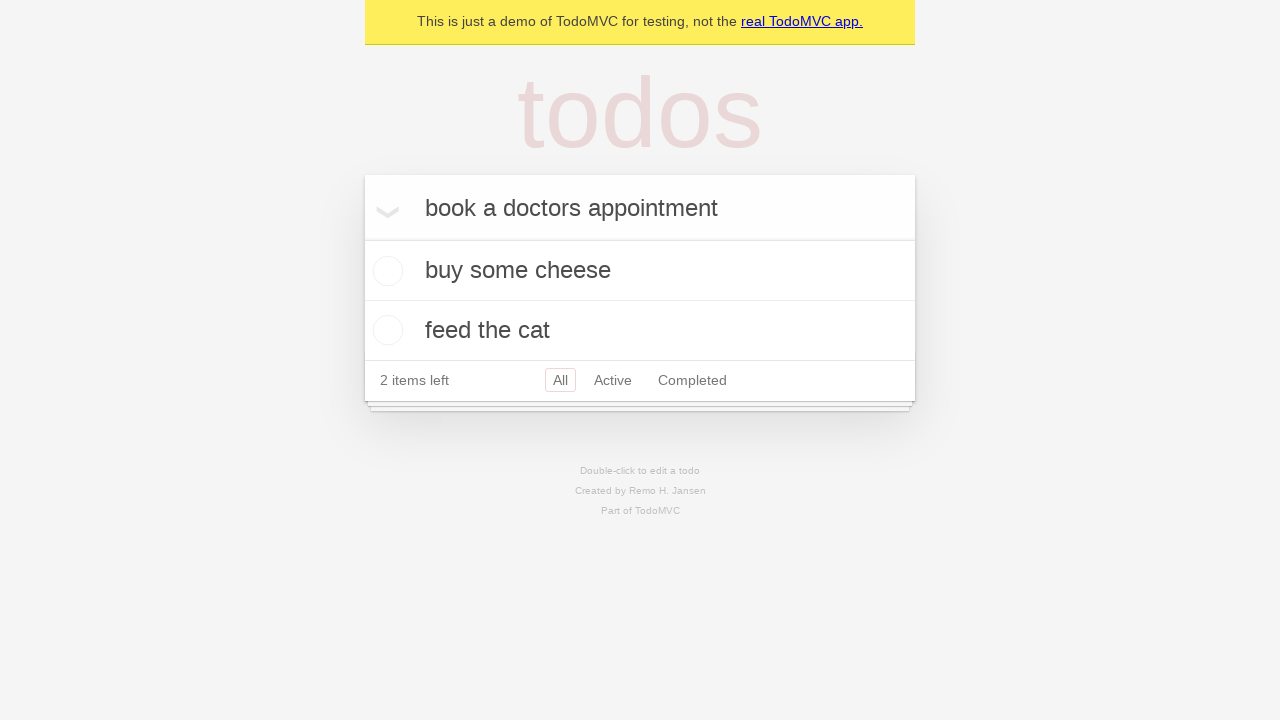

Pressed Enter to add third todo item on internal:attr=[placeholder="What needs to be done?"i]
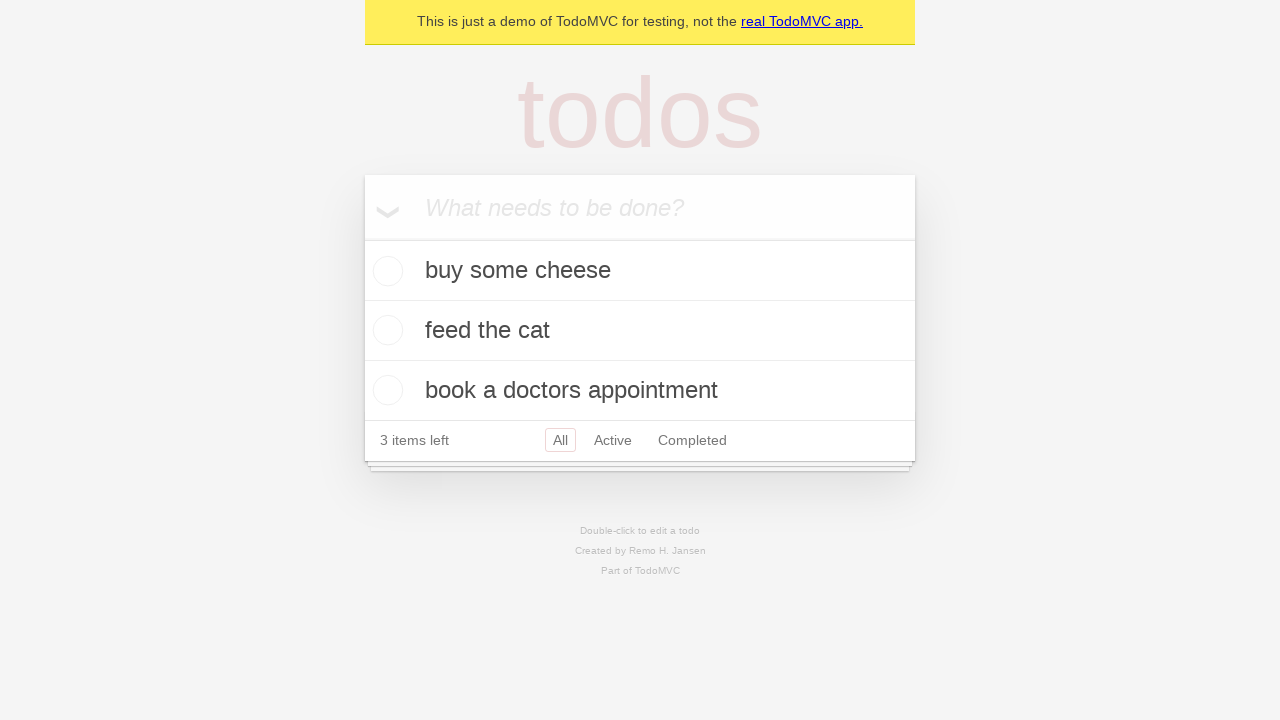

Verified that all three items were added and item count displays '3 items left'
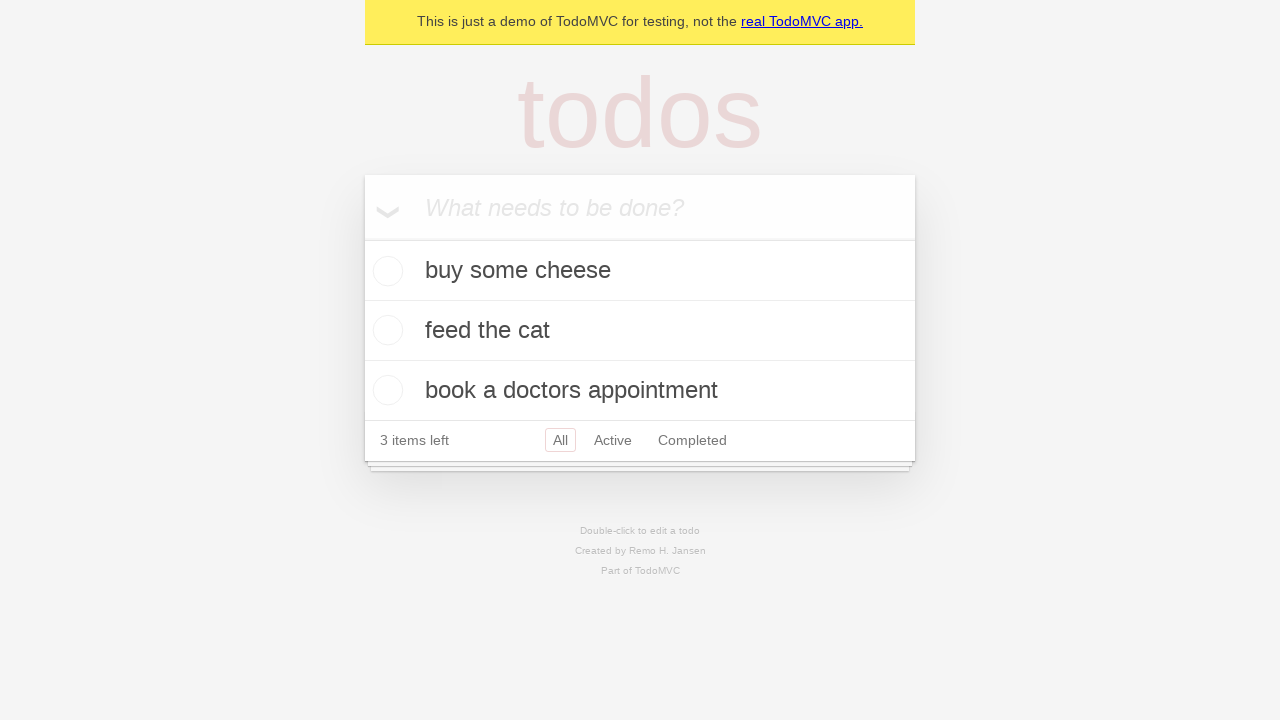

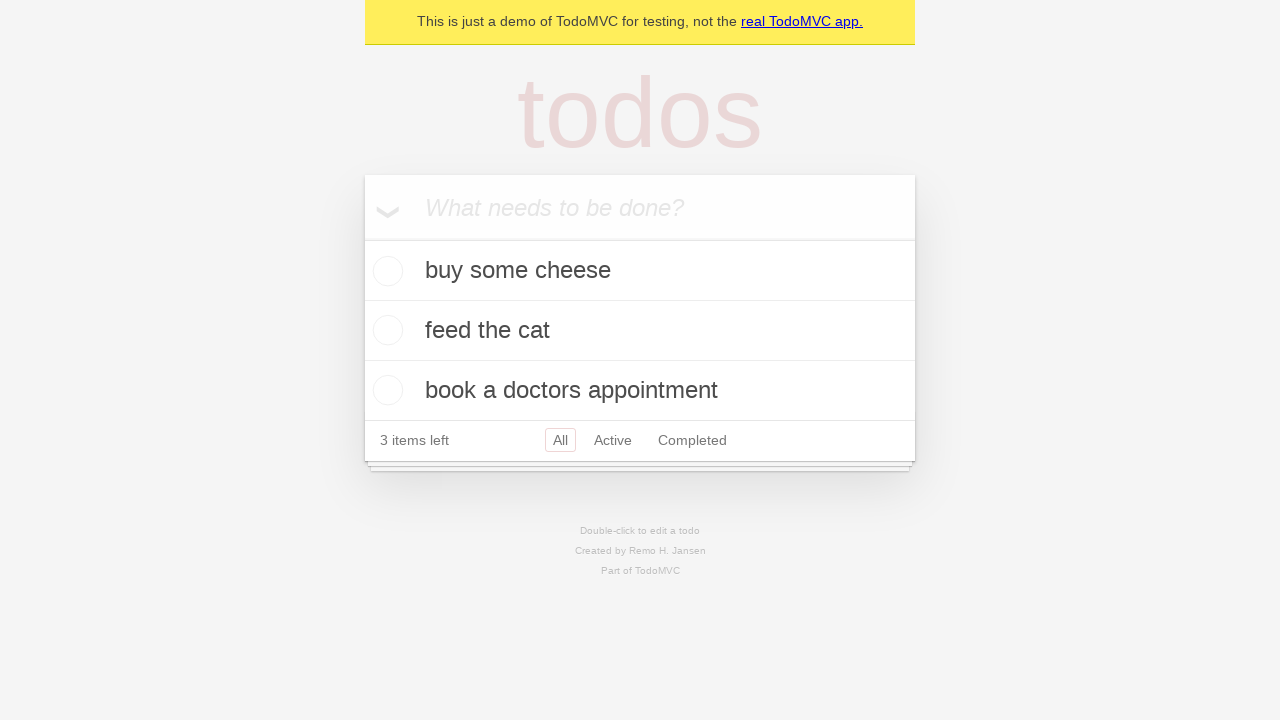